Tests a practice form submission on Rahul Shetty Academy's Angular practice site by filling email, password, name fields, checking a checkbox, and submitting the form to verify a success message appears.

Starting URL: https://rahulshettyacademy.com/angularpractice/

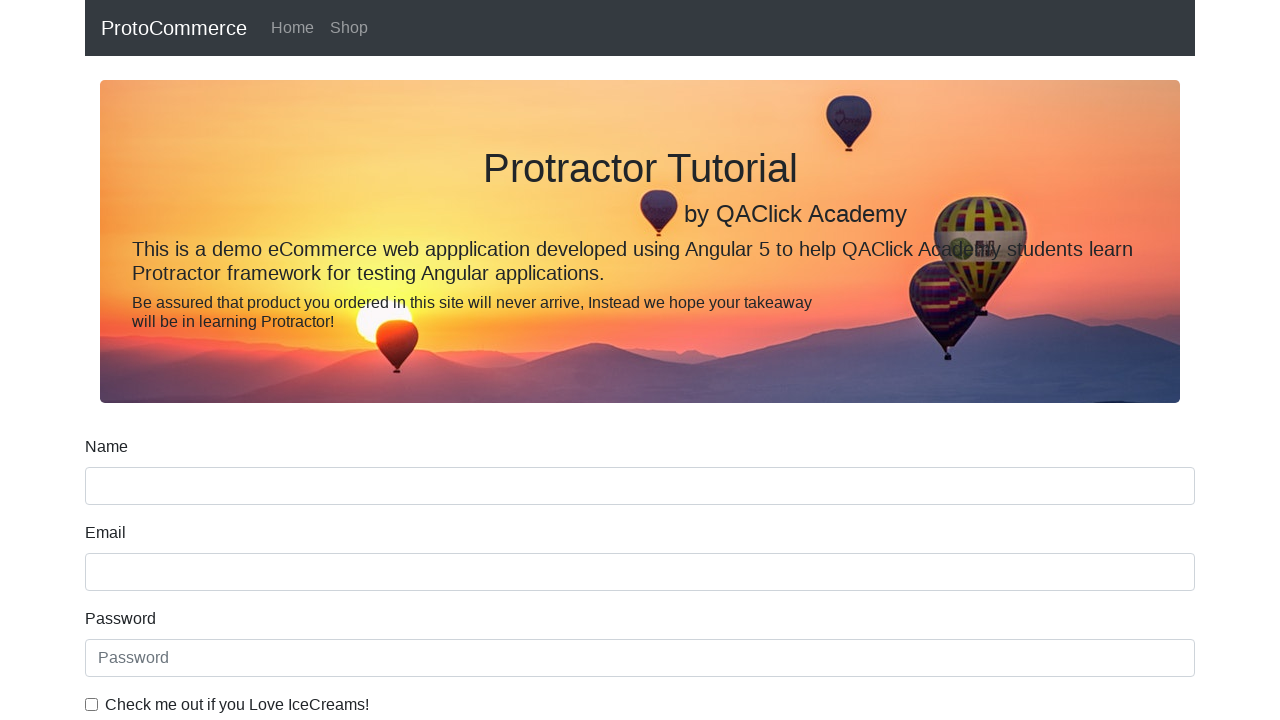

Filled email field with 'hello@gmail.com' on input[name='email']
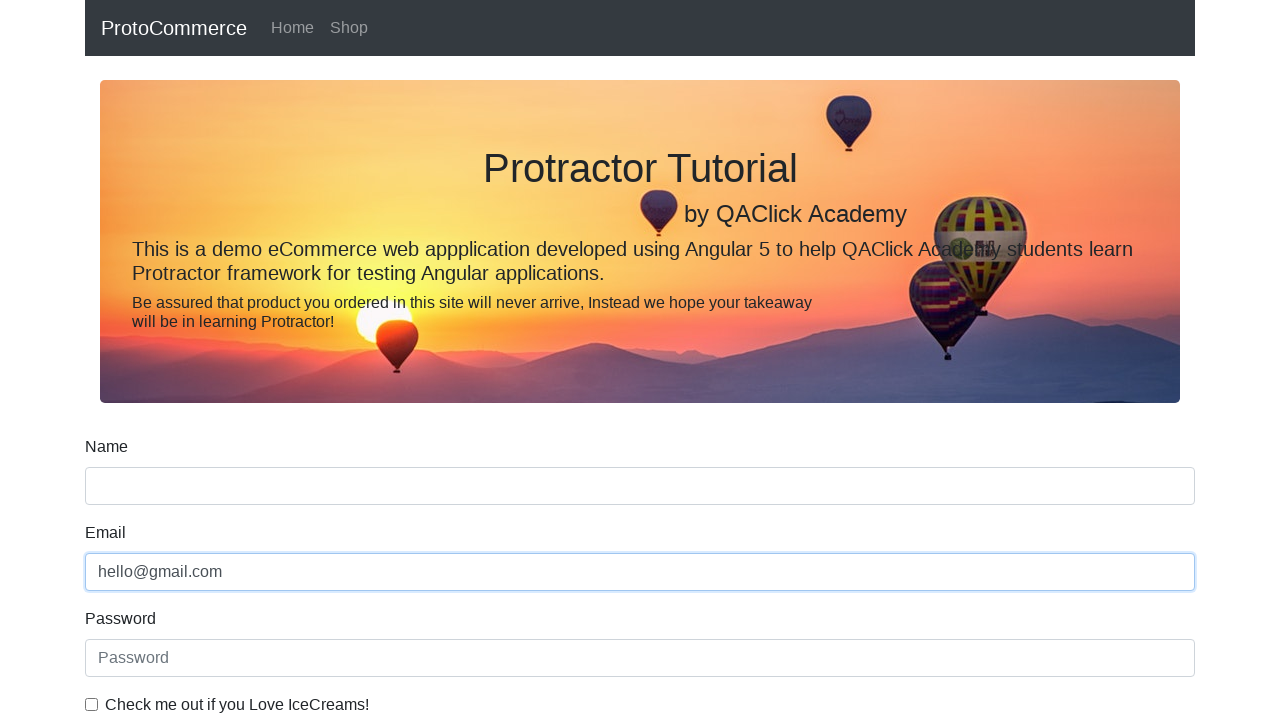

Filled password field with '12345' on #exampleInputPassword1
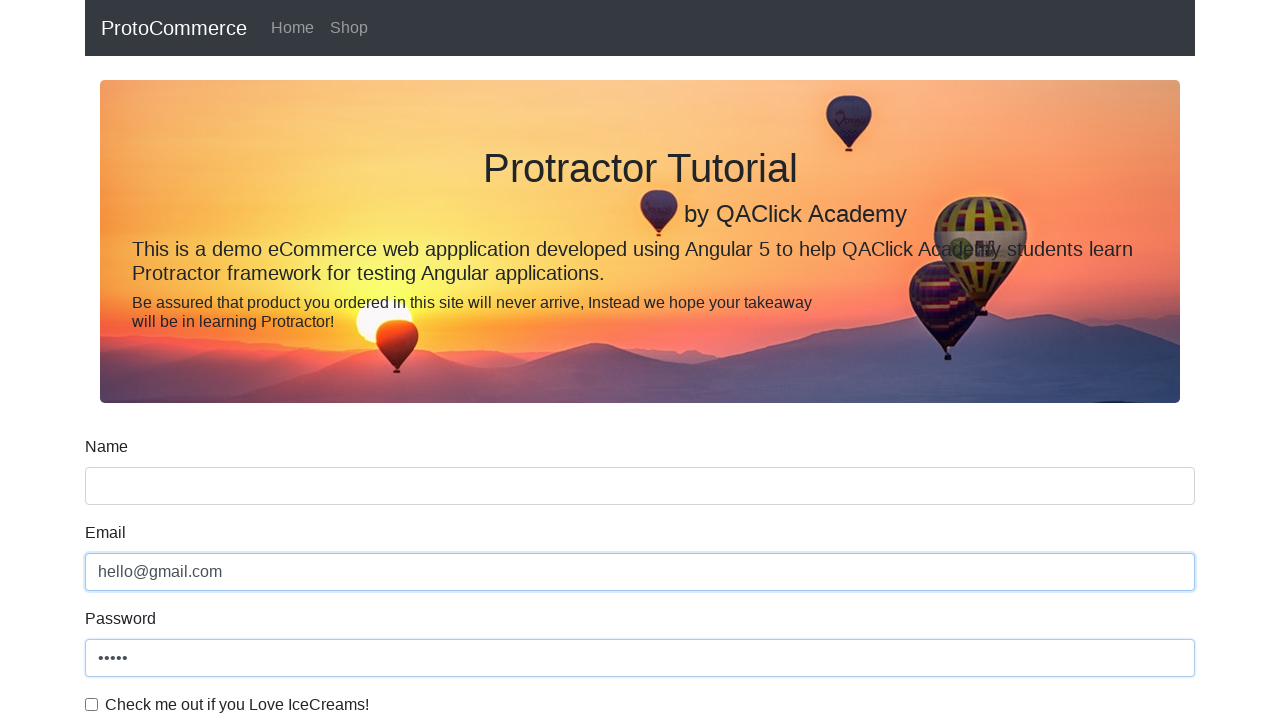

Clicked checkbox to agree to terms at (92, 704) on #exampleCheck1
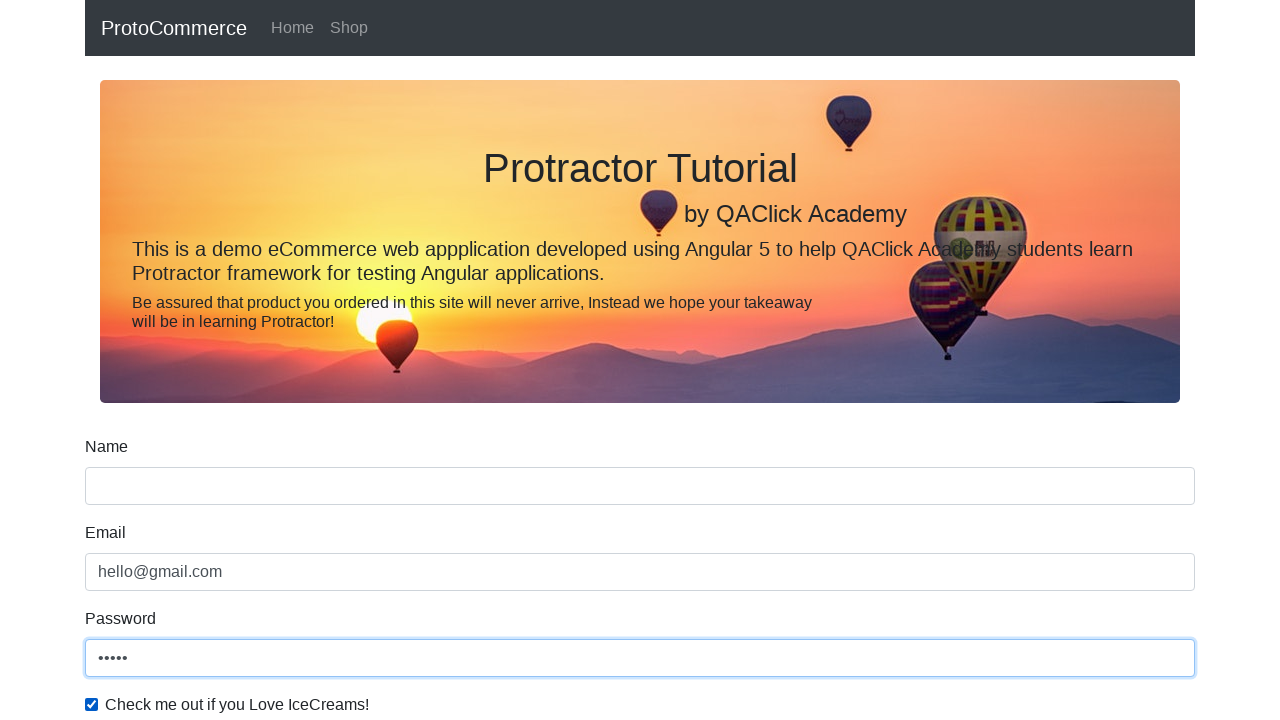

Filled name field with 'Ankit' on input[name='name']
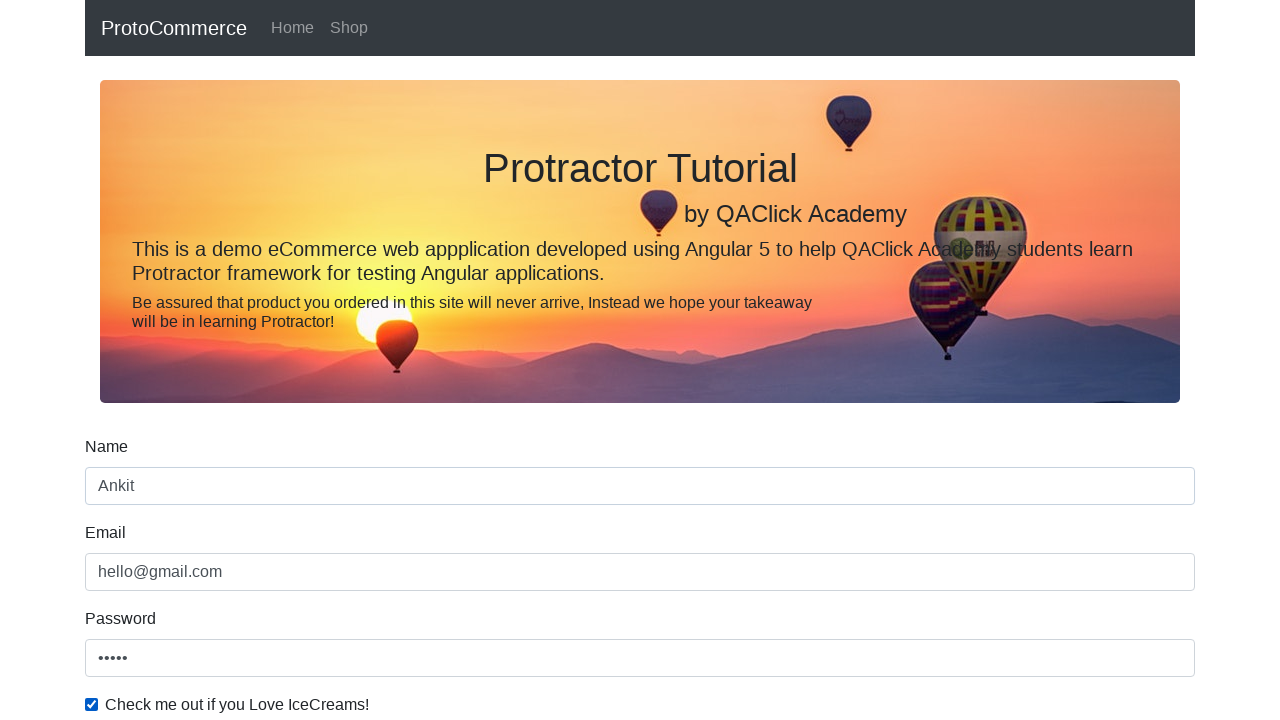

Clicked submit button to submit the form at (123, 491) on input[type='submit']
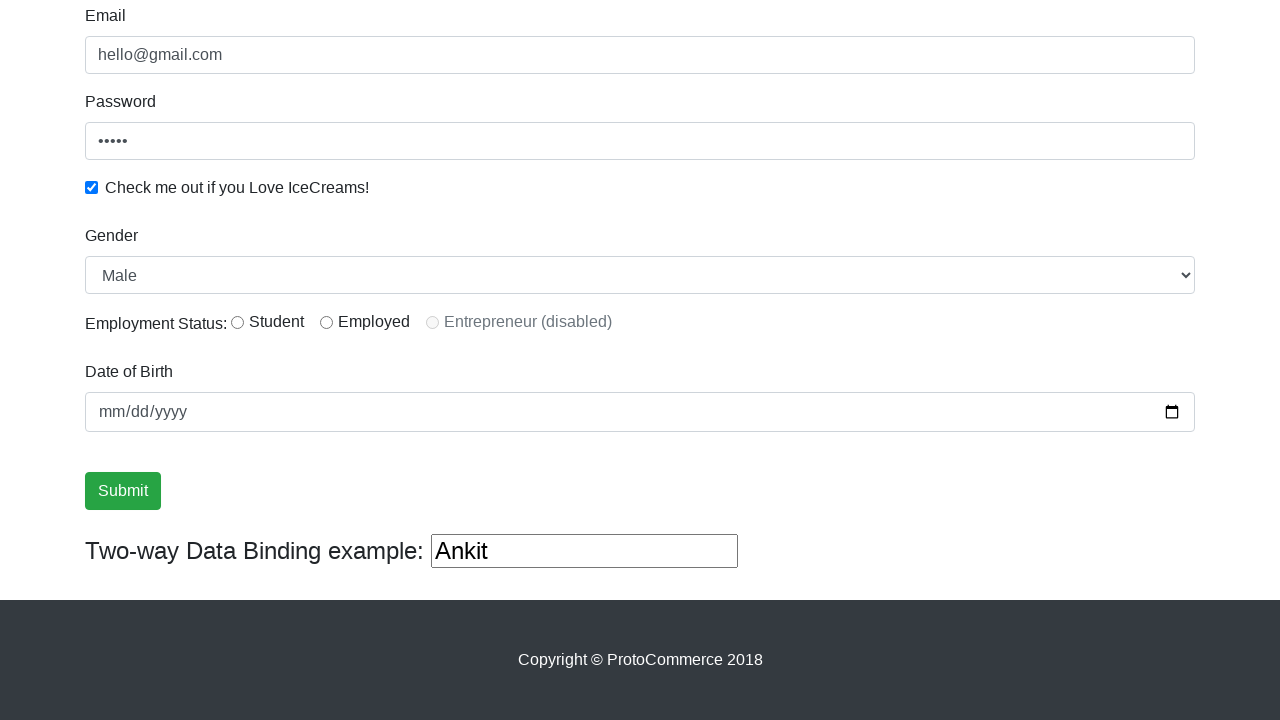

Success message appeared on page
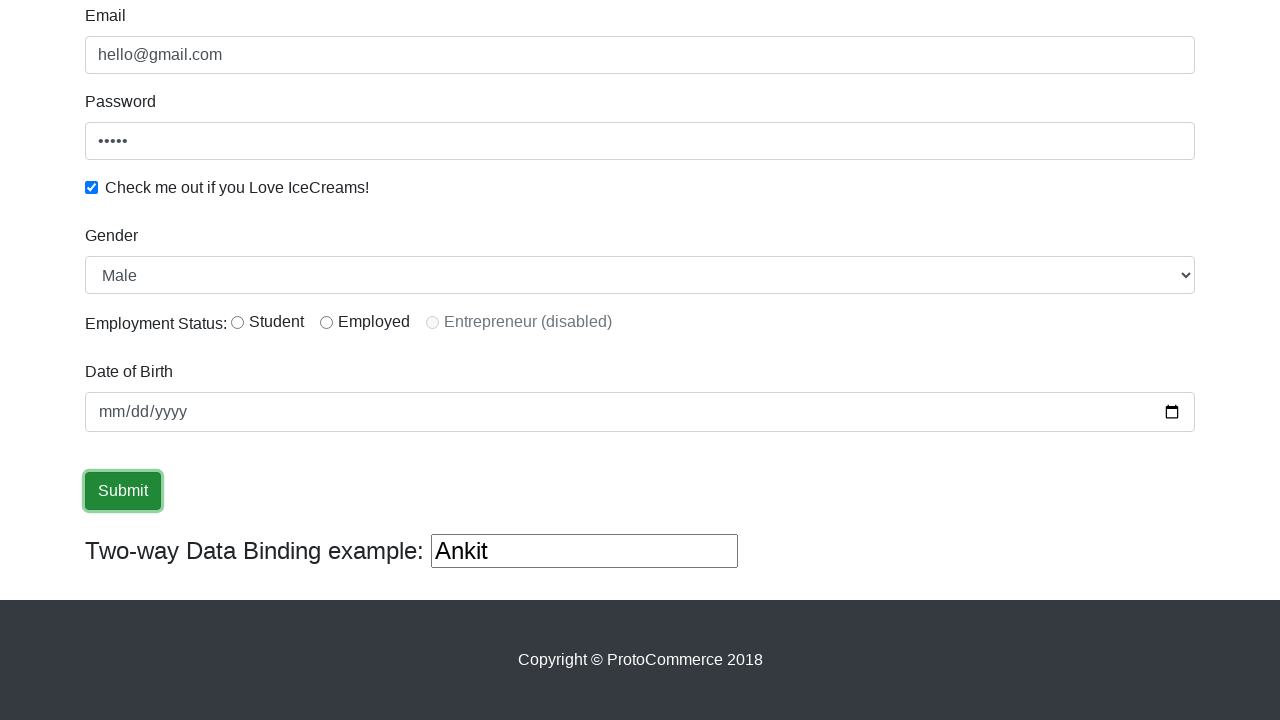

Retrieved success message text: '
                    ×
                    Success! The Form has been submitted successfully!.
                  '
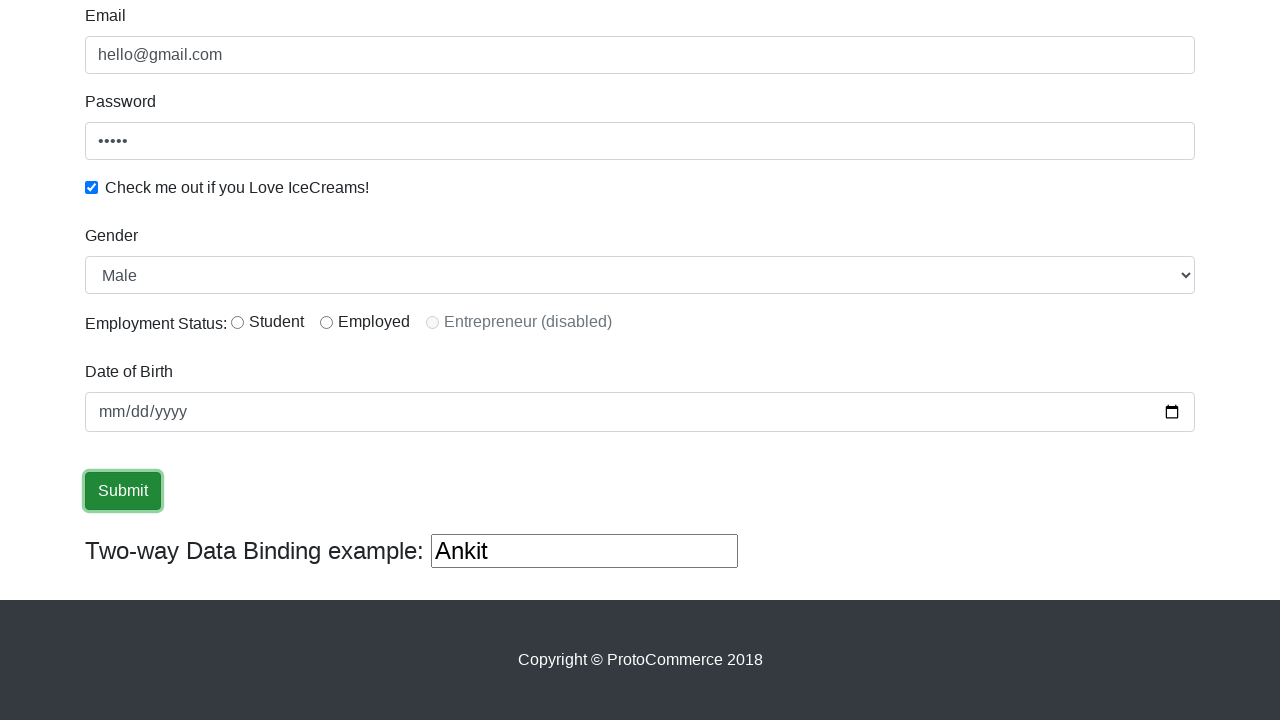

Verified success message contains 'Success' text
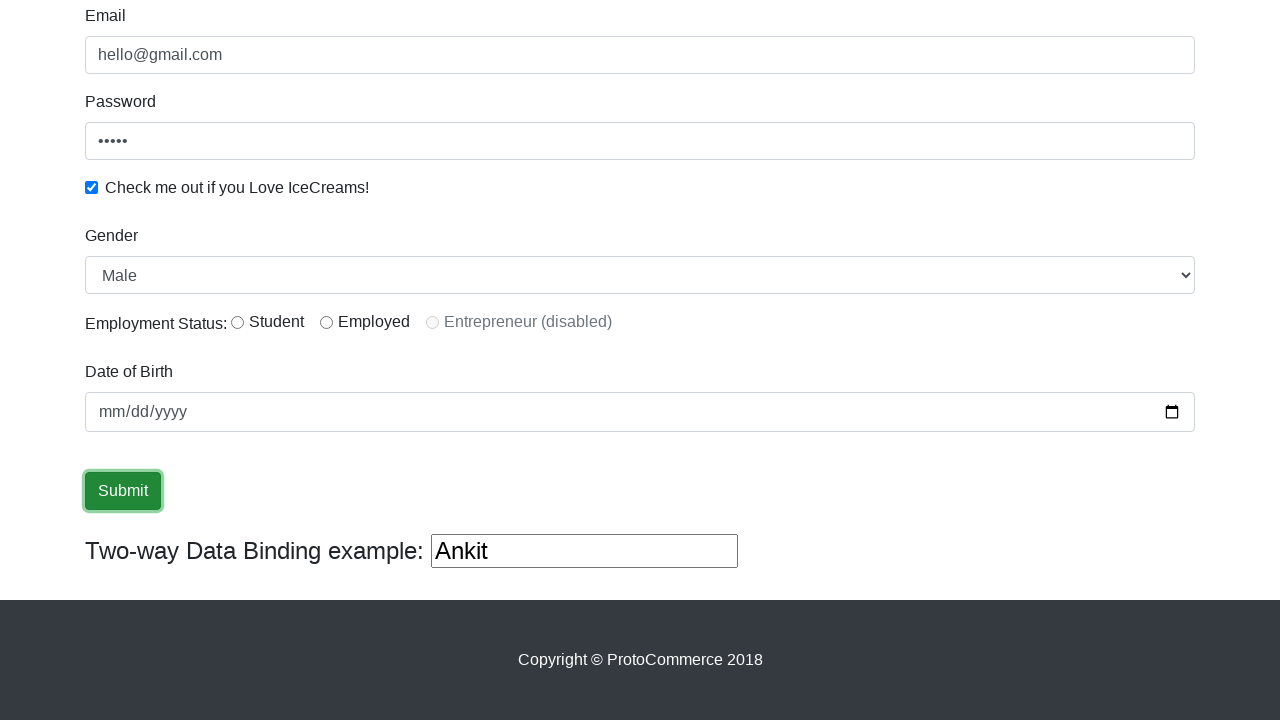

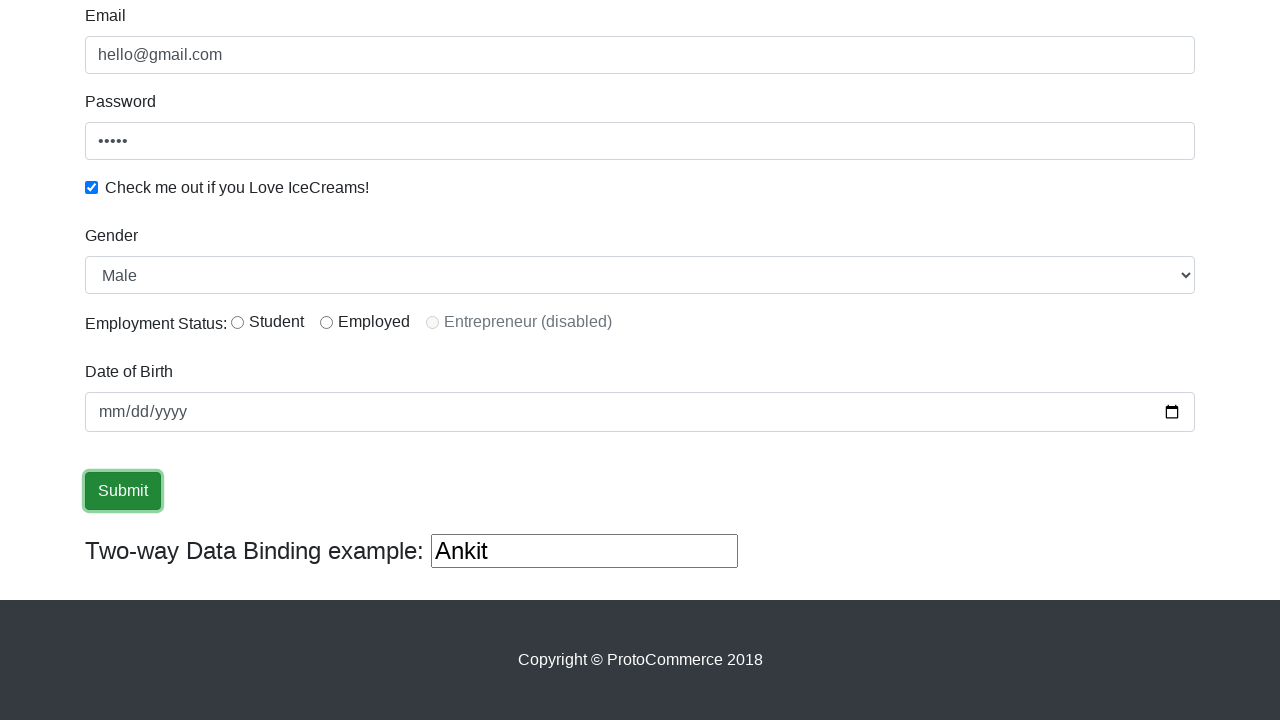